Tests scrolling from footer element with offset to reveal a checkbox in an iframe

Starting URL: https://www.selenium.dev/selenium/web/scrolling_tests/frame_with_nested_scrolling_frame_out_of_view.html

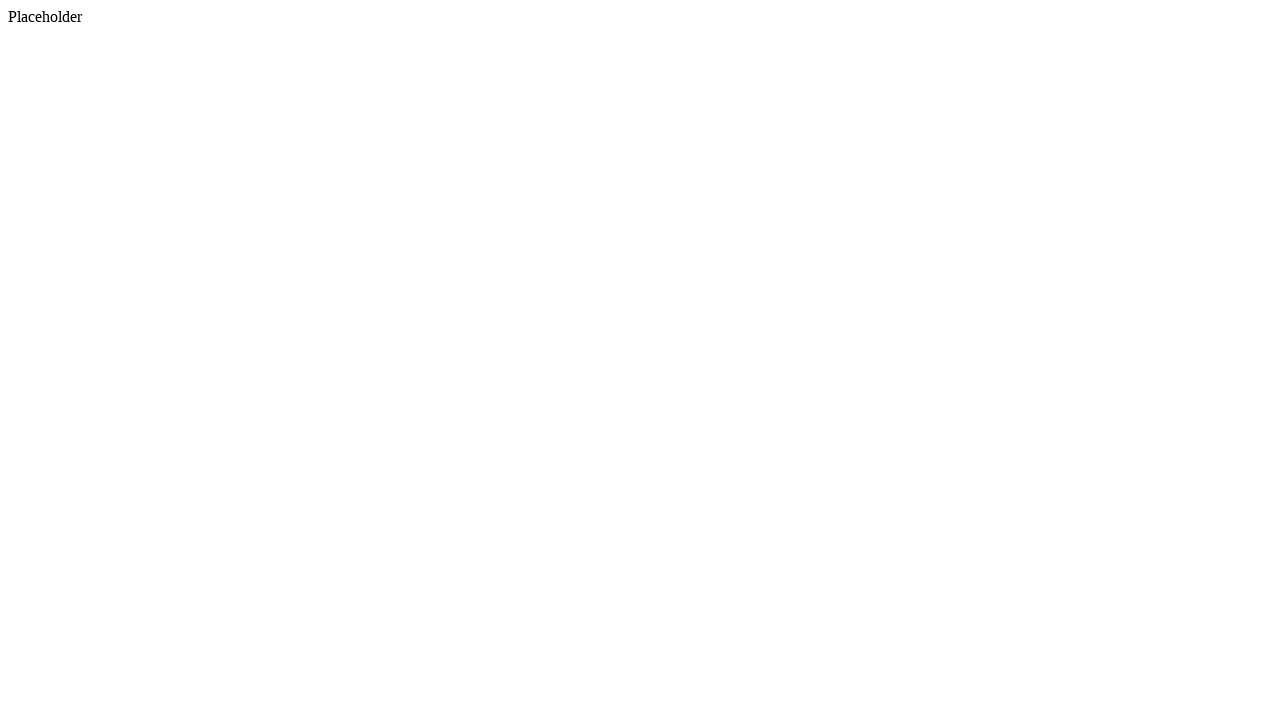

Located footer element and scrolled it into view
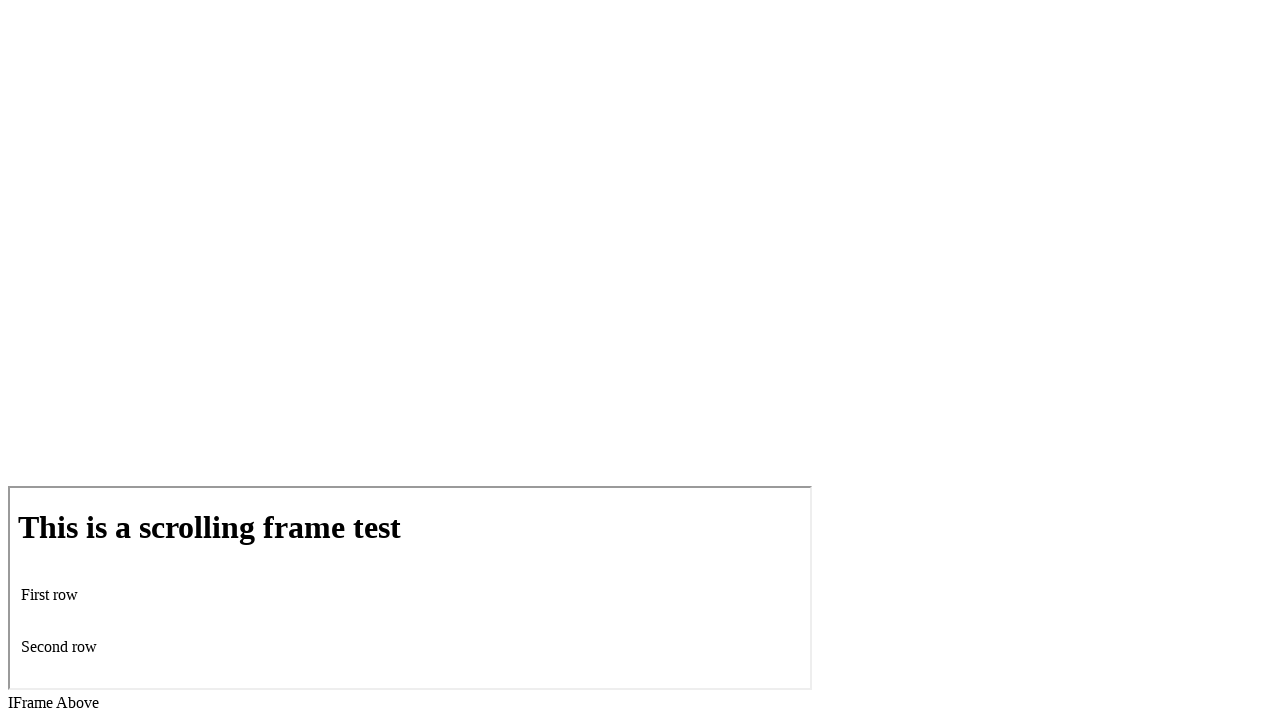

Retrieved bounding box coordinates of footer element
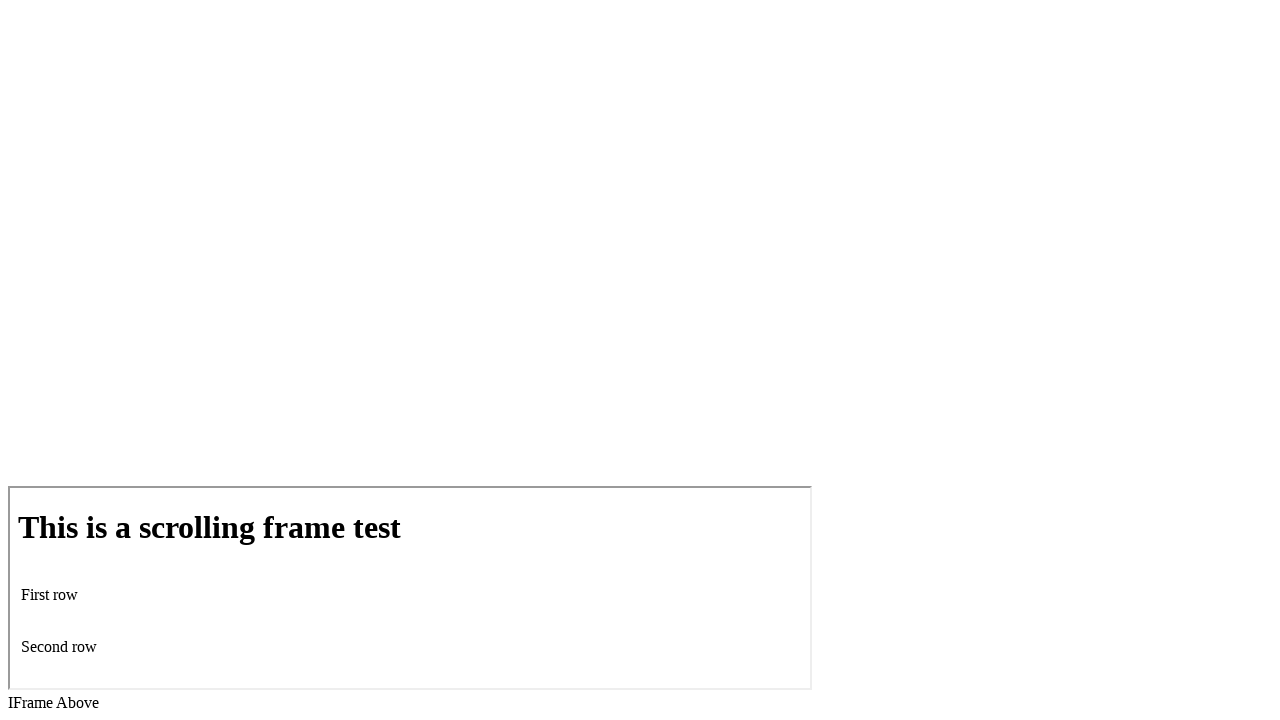

Moved mouse to footer position with 50px upward offset at (8, 644)
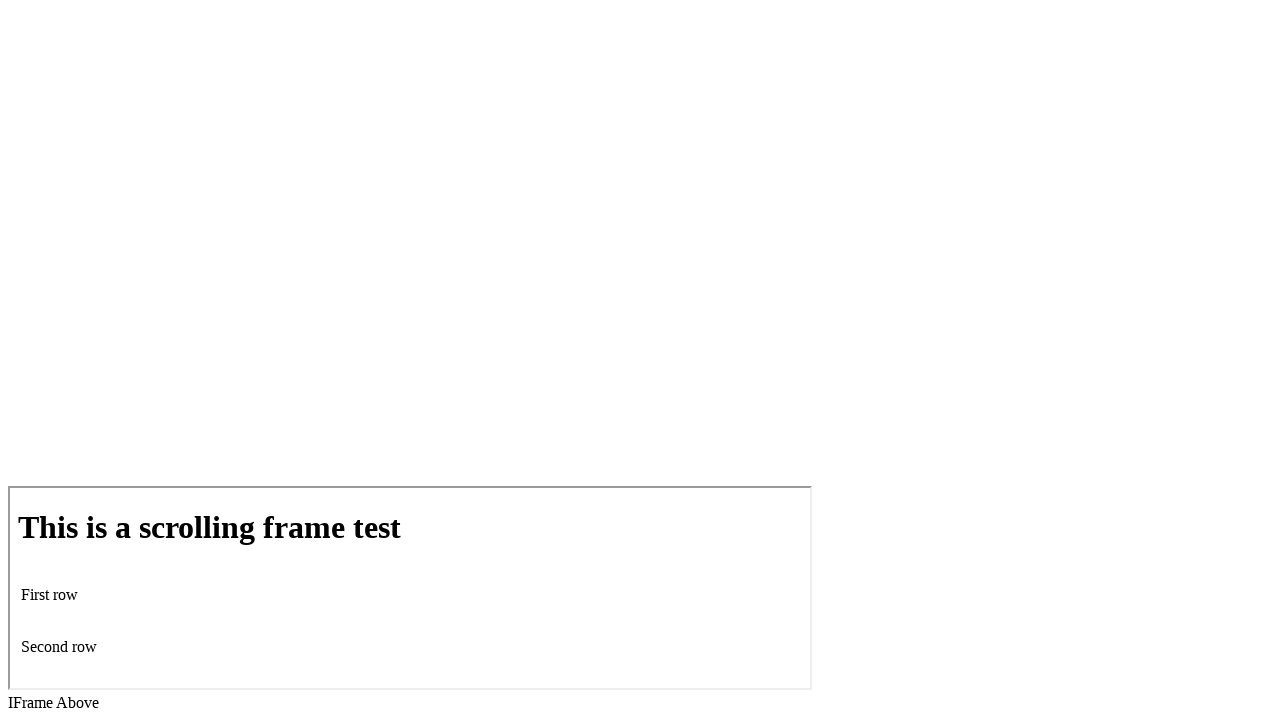

Scrolled down 200px from footer with offset to reveal checkbox in iframe
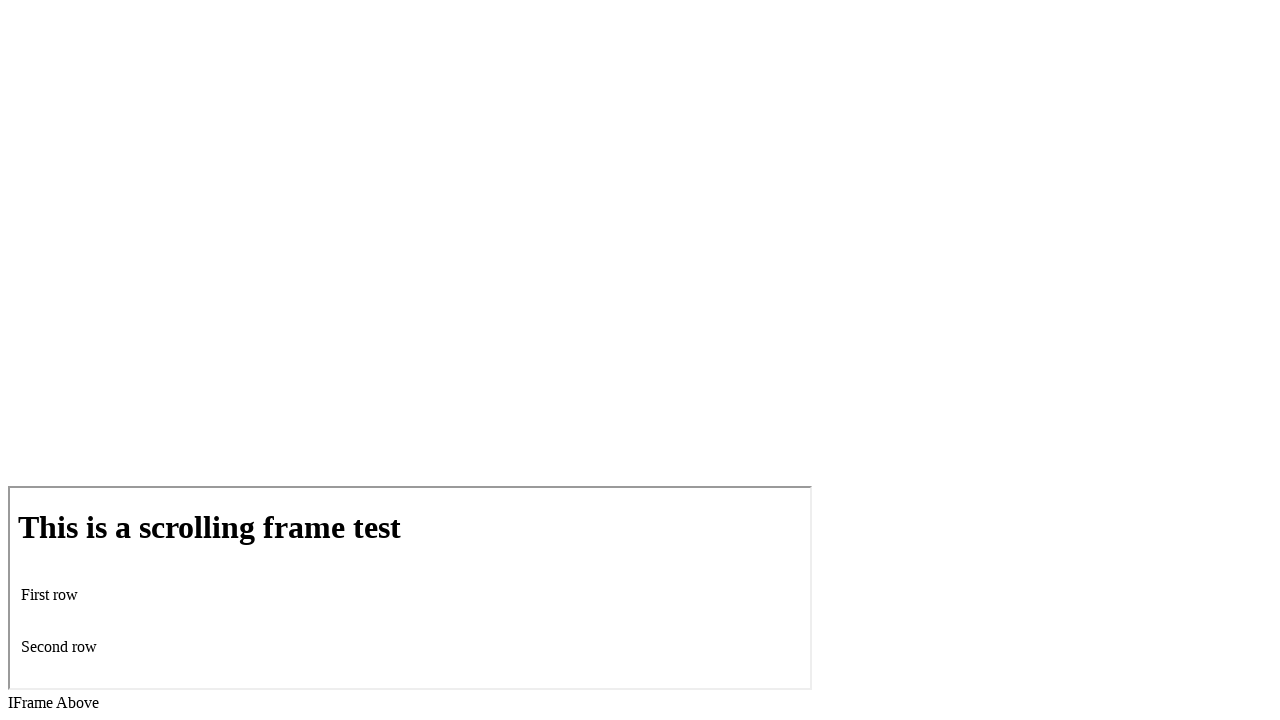

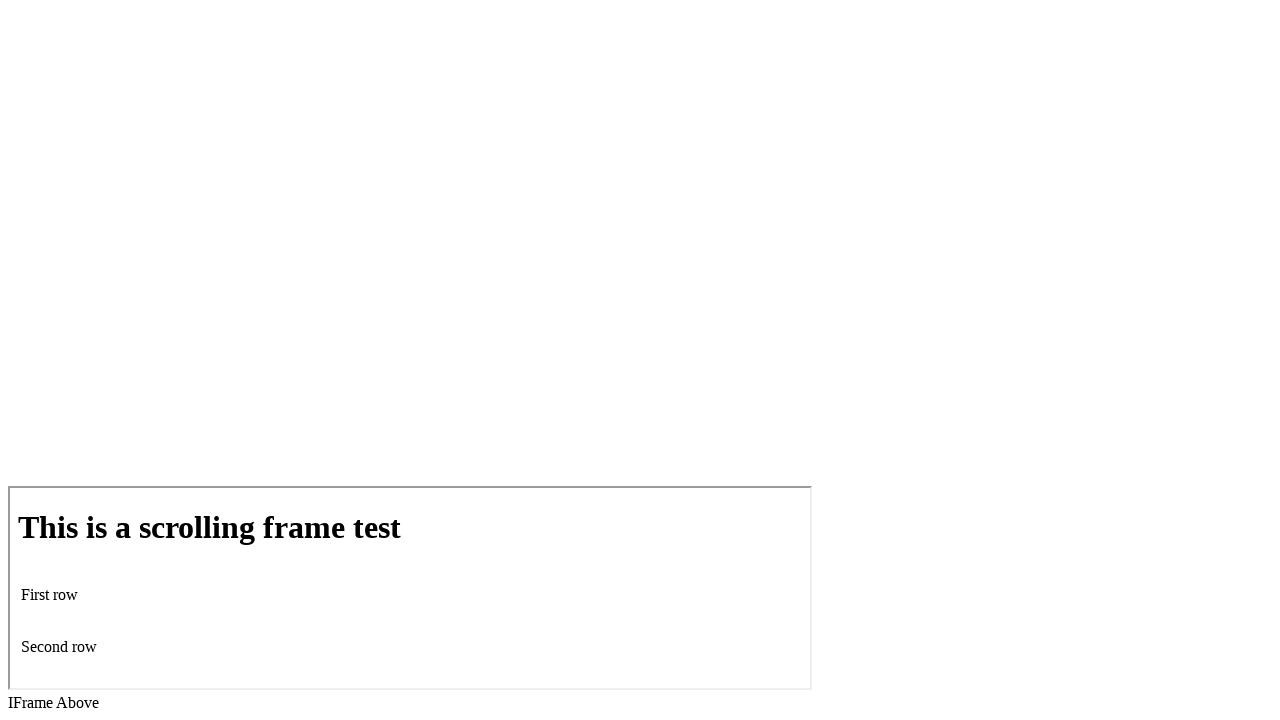